Tests multi-select dropdown functionality by selecting and deselecting various options using different methods (visible text, index, and value)

Starting URL: https://v1.training-support.net/selenium/selects

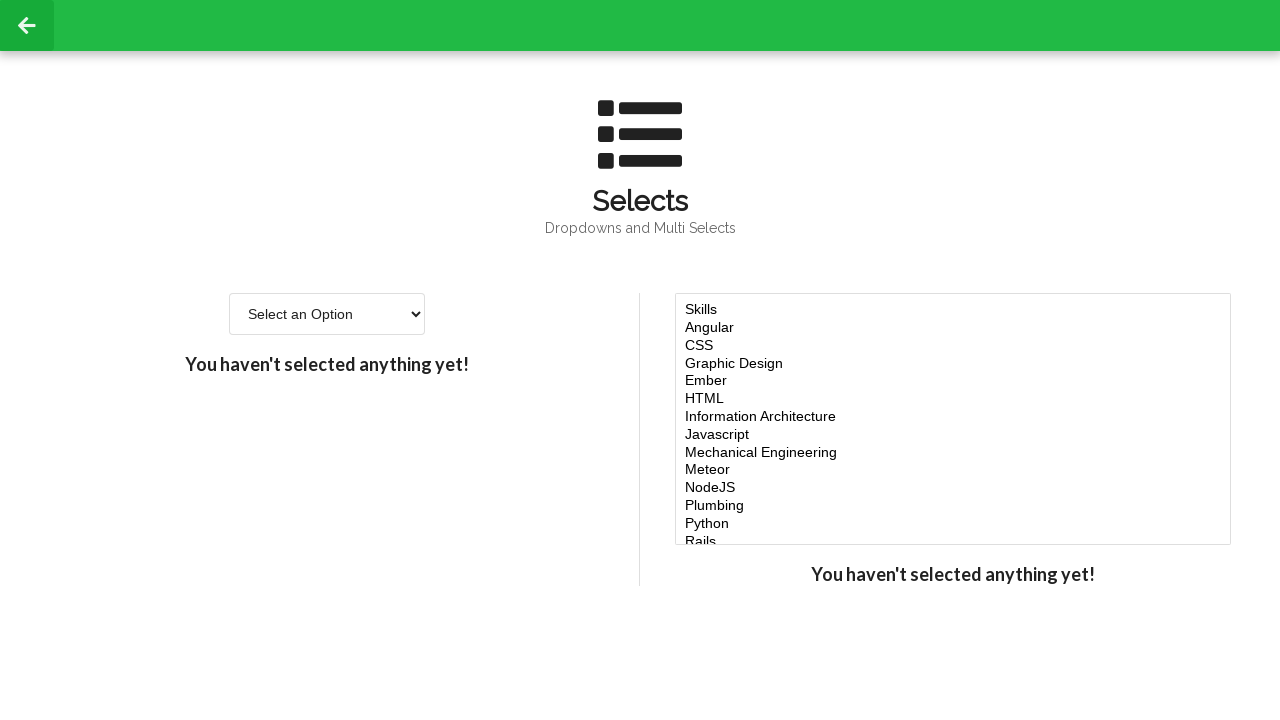

Located multi-select dropdown element
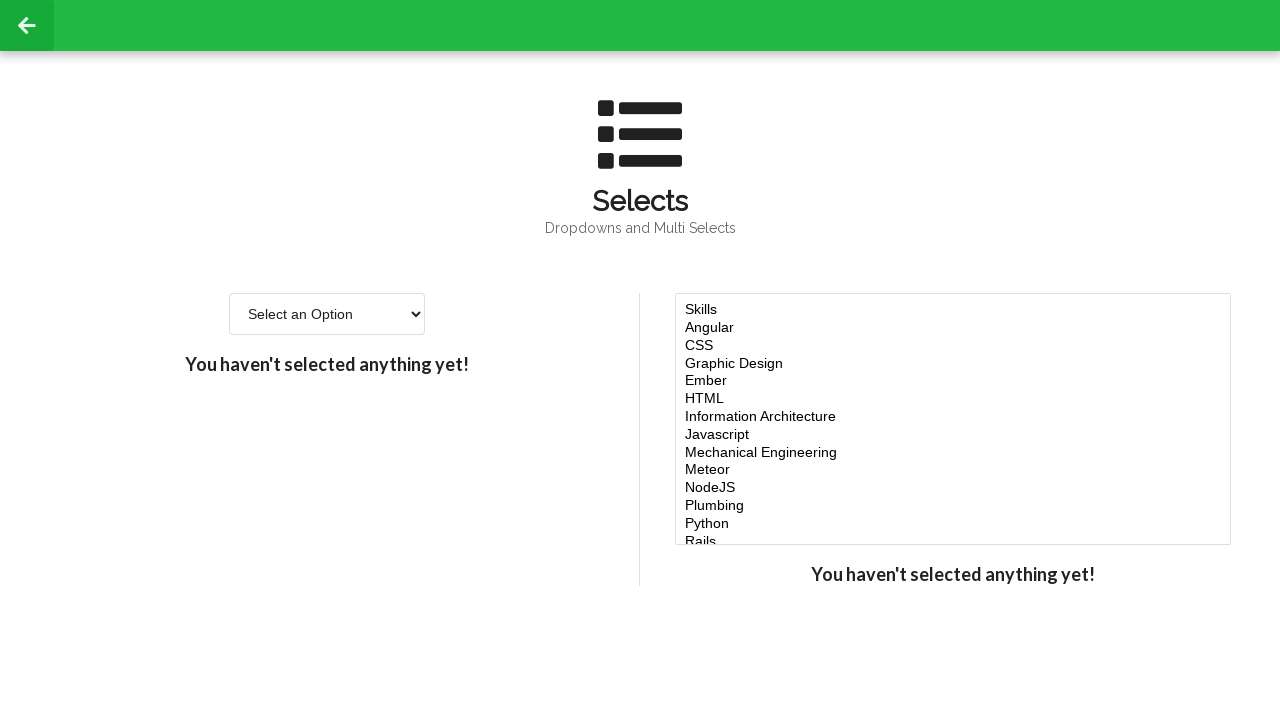

Selected 'Javascript' option by visible text on #multi-select
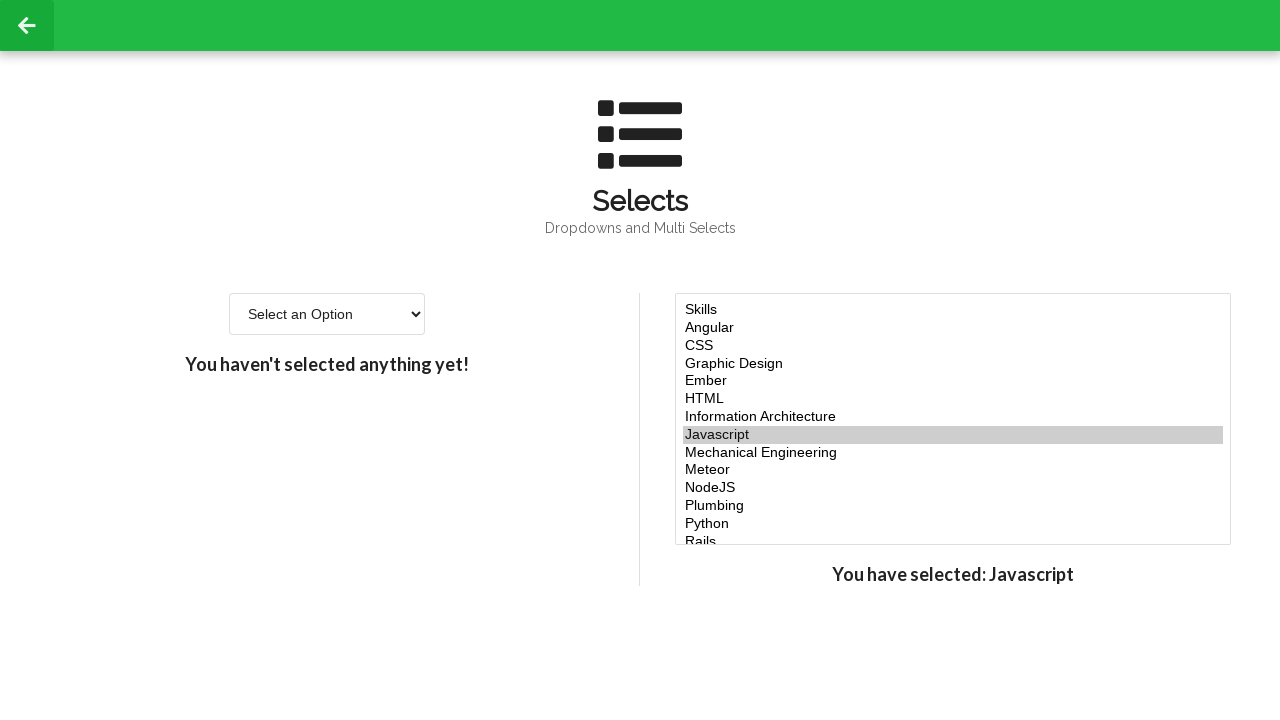

Selected options at indices 4, 5, and 6 on #multi-select
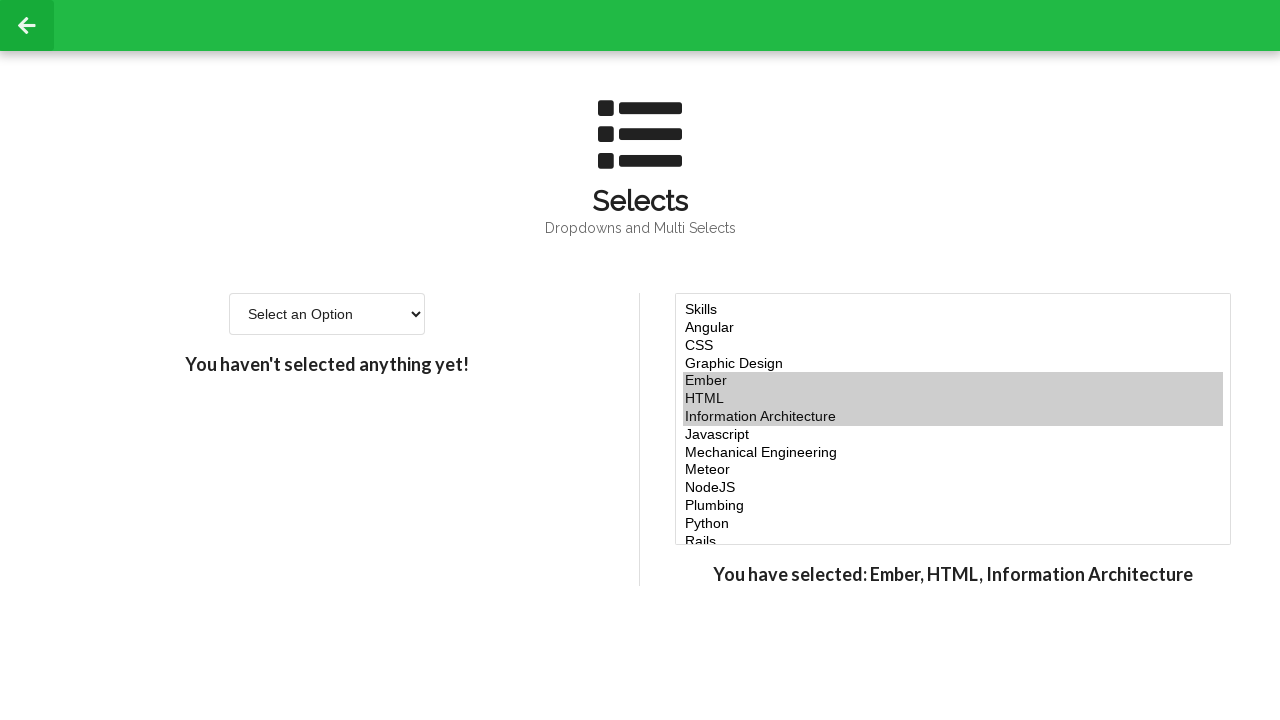

Selected 'node' option by value on #multi-select
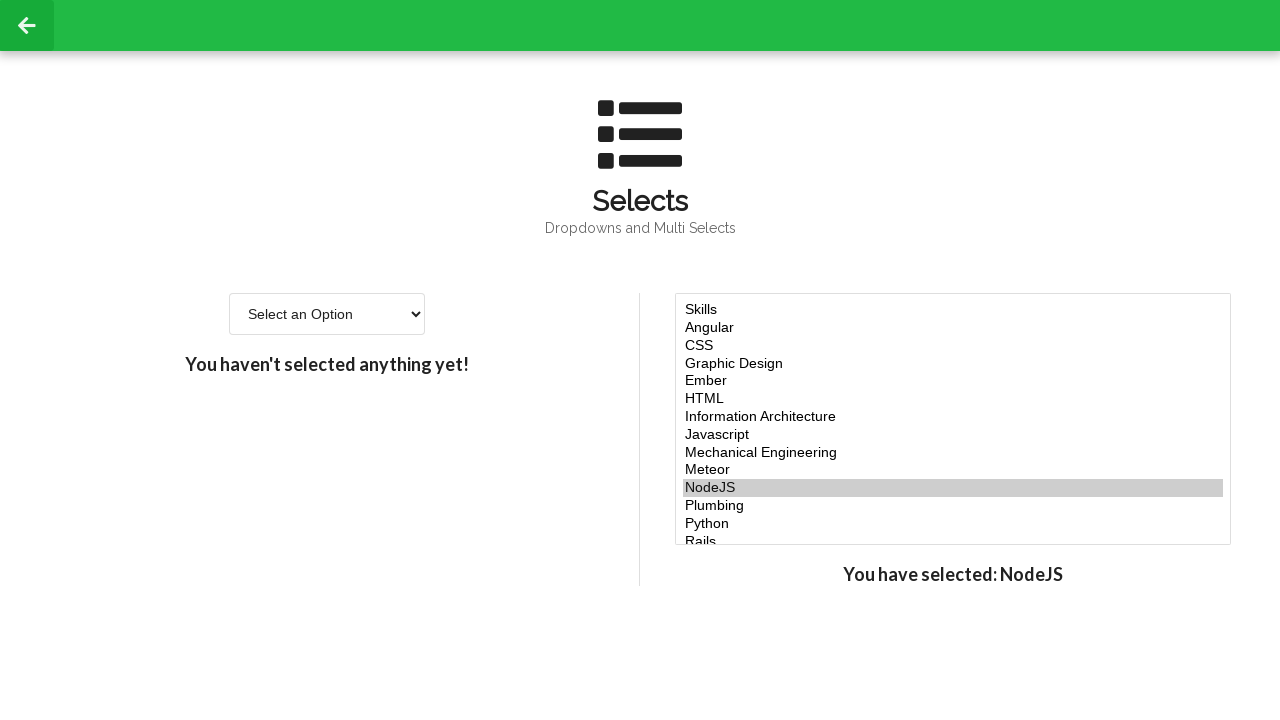

Retrieved all currently selected options
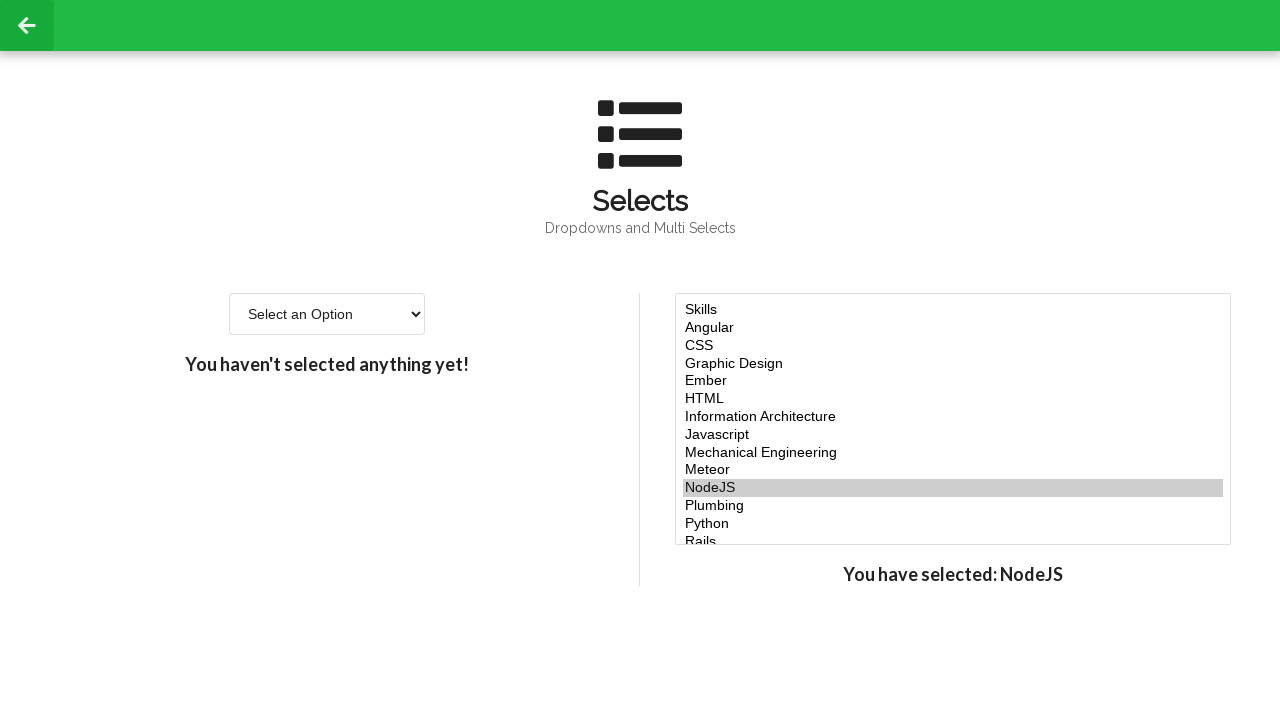

Evaluated current selected option values
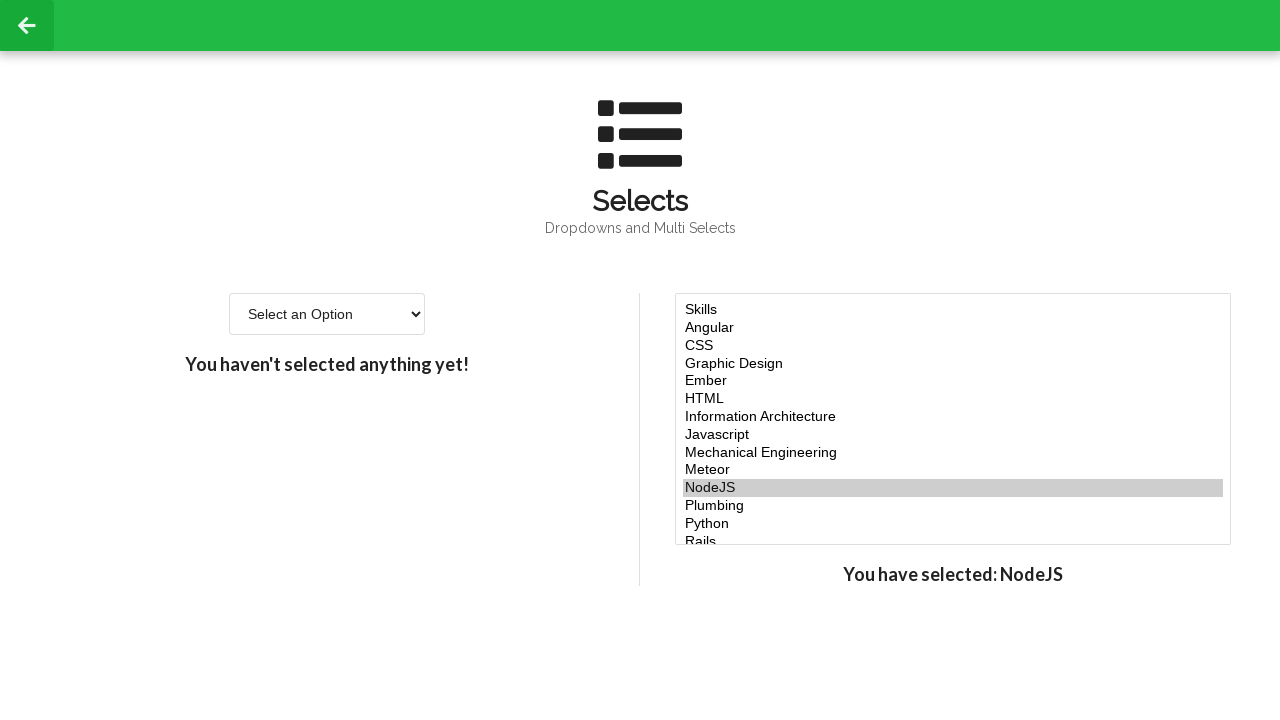

Retrieved all available options
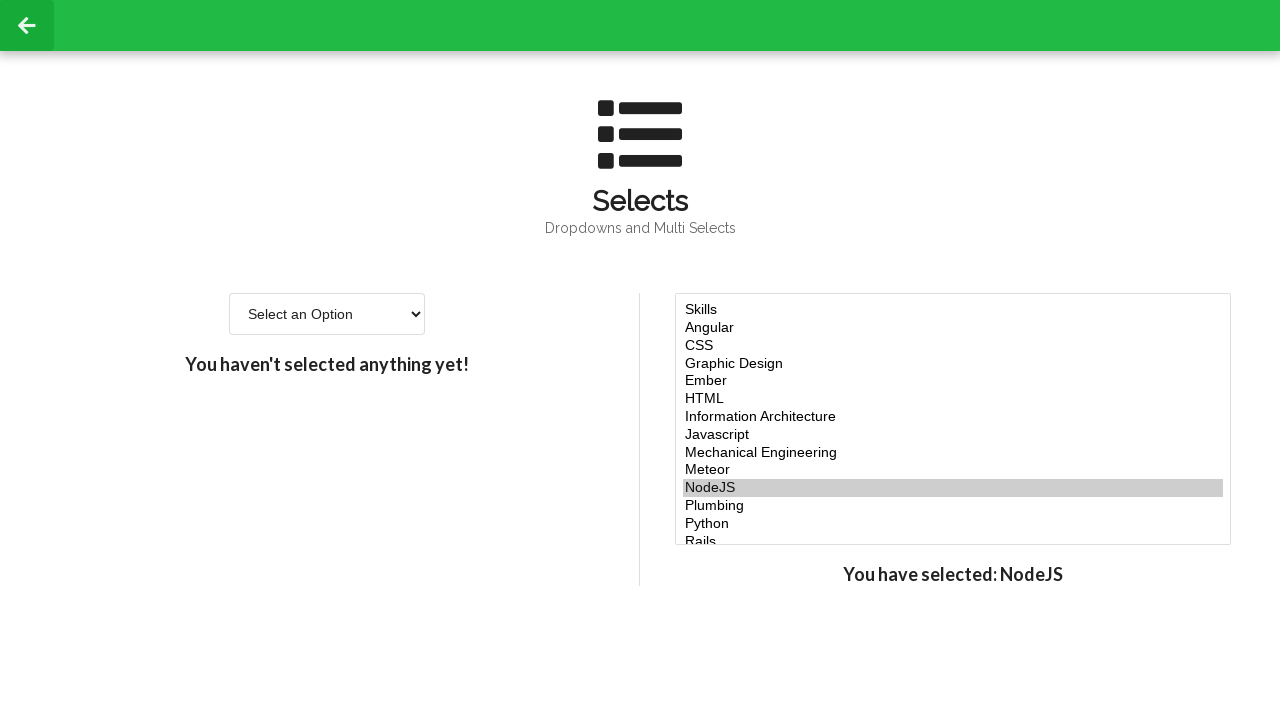

Retrieved value of option at index 5 to deselect
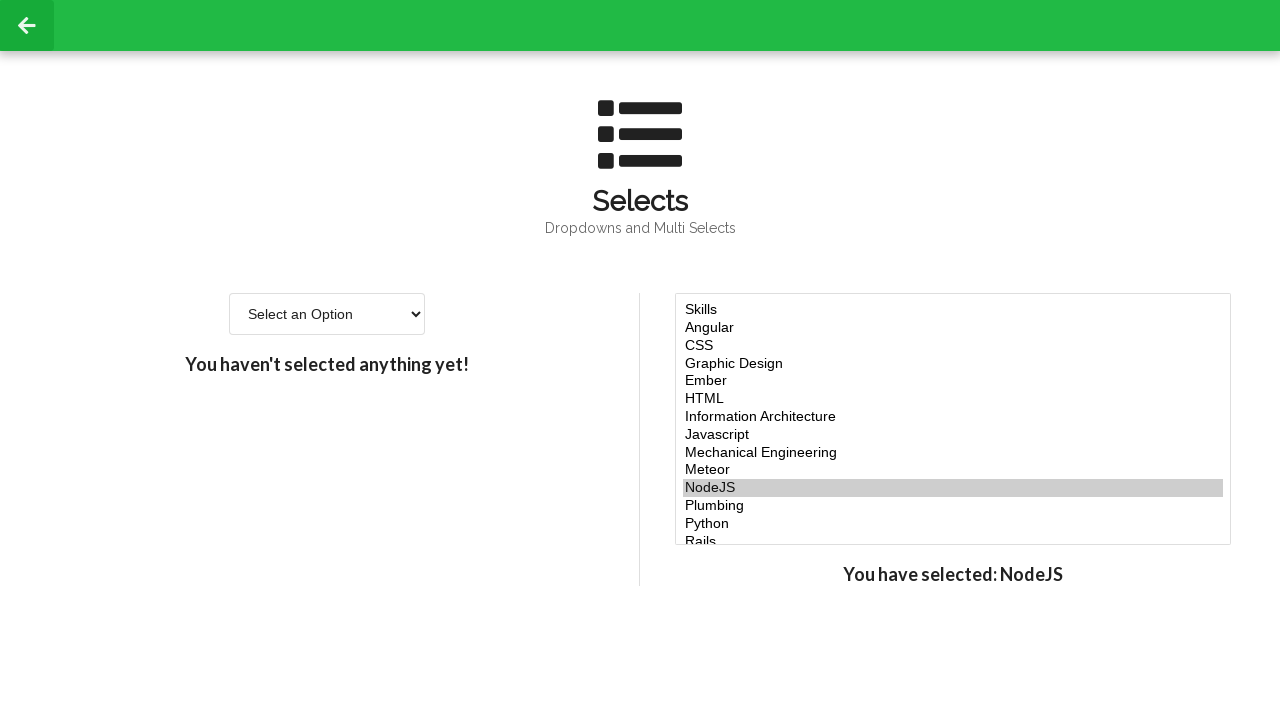

Built new list of values excluding the option to deselect
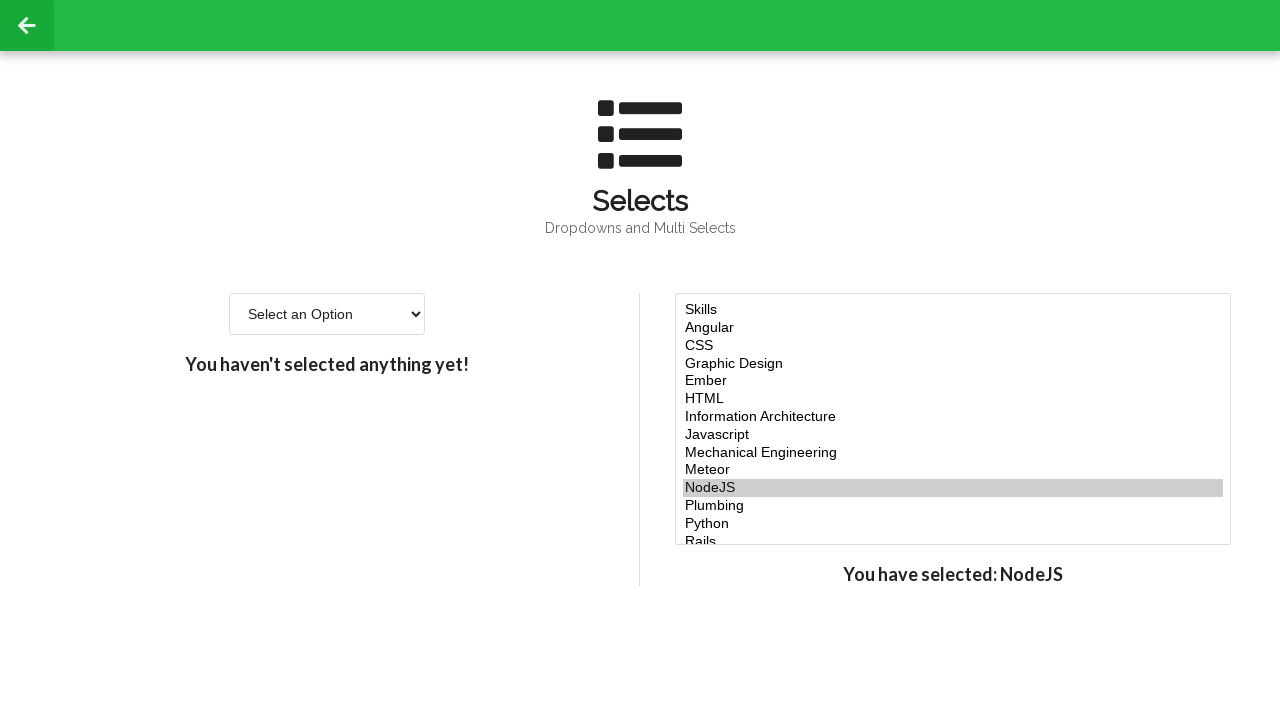

Applied deselection by selecting remaining options on #multi-select
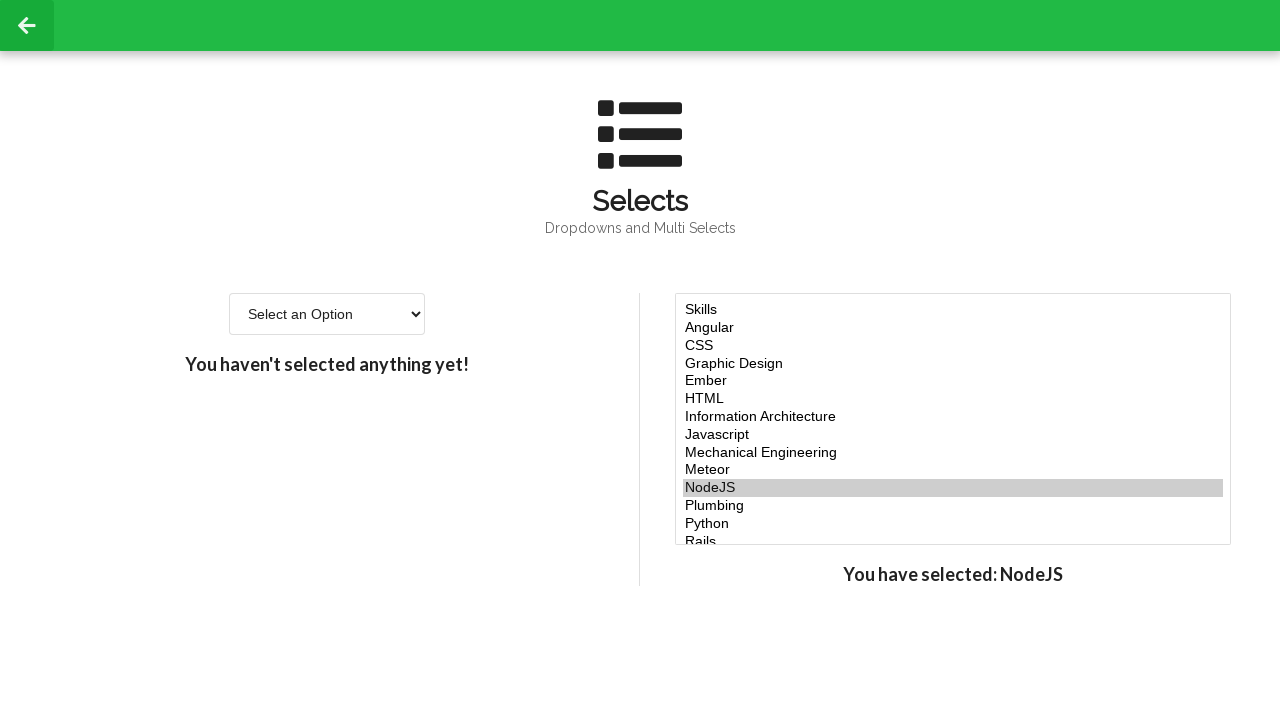

Retrieved all selected options after deselection
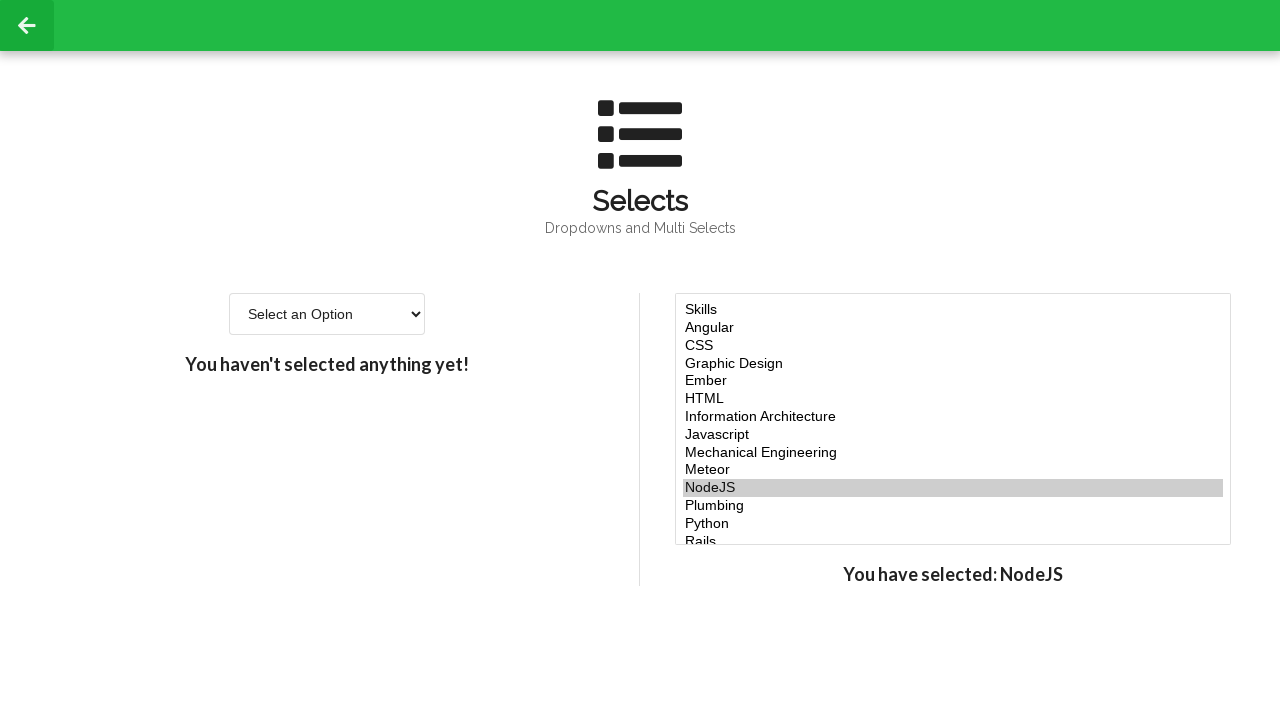

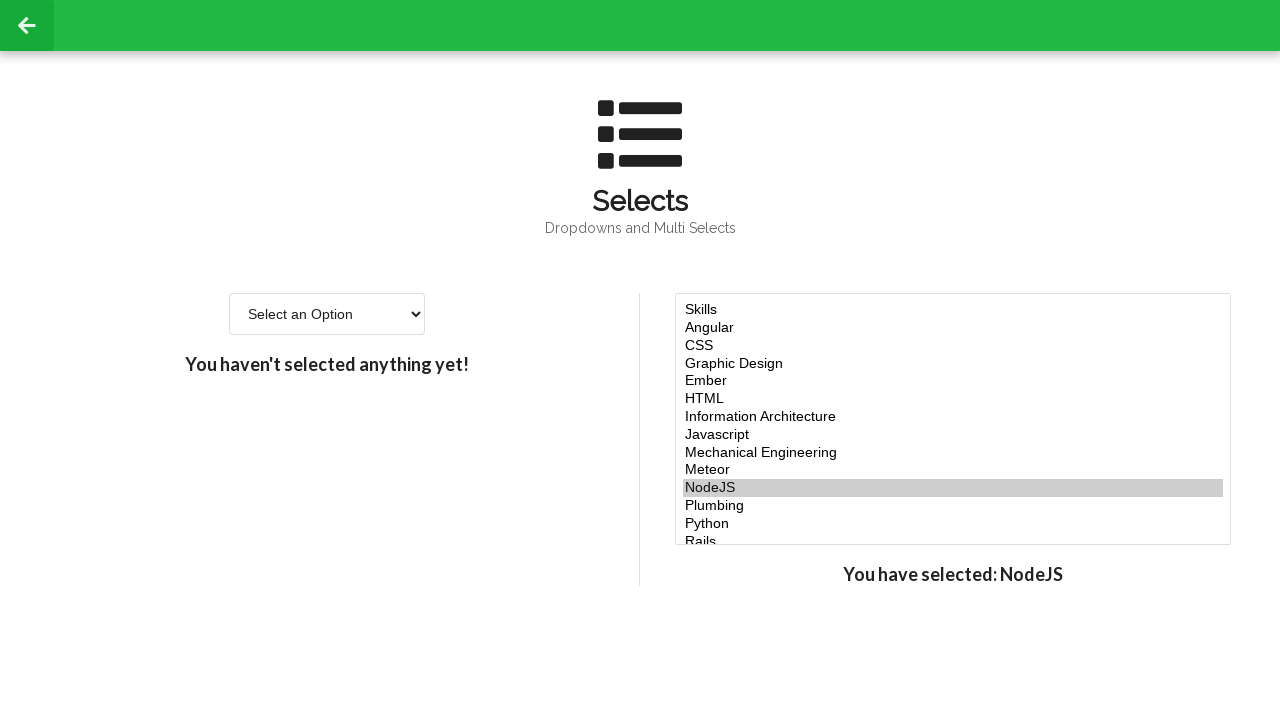